Tests browser confirm alert functionality by clicking a button that triggers a confirm dialog, accepting the alert, and verifying the confirmation result text is displayed on the page.

Starting URL: https://demoqa.com/alerts

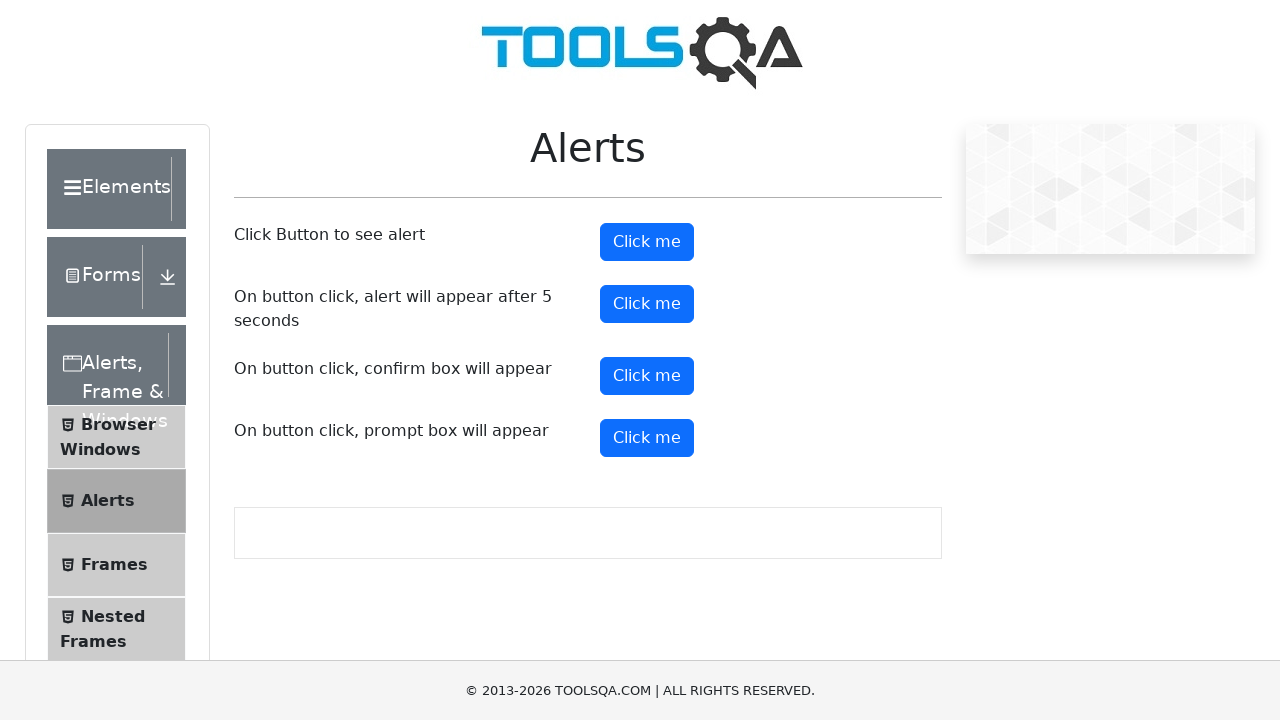

Confirm button loaded on page
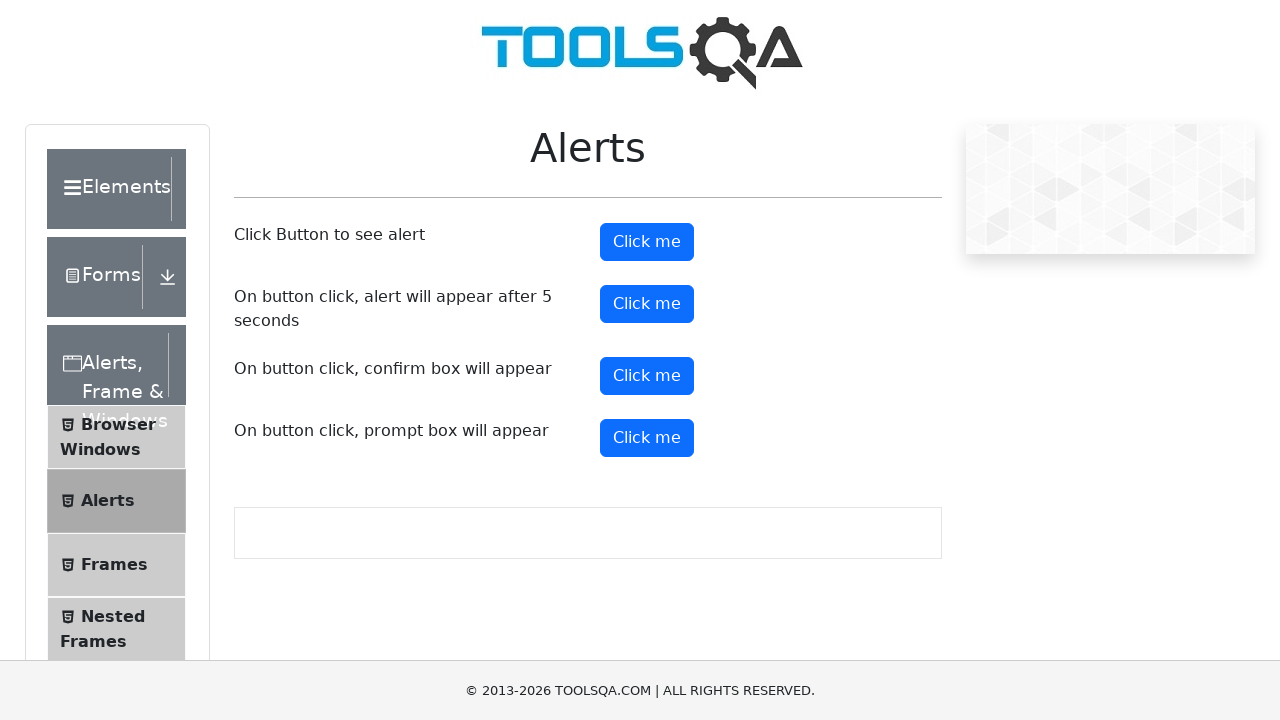

Clicked confirm button to trigger alert dialog at (647, 376) on #confirmButton
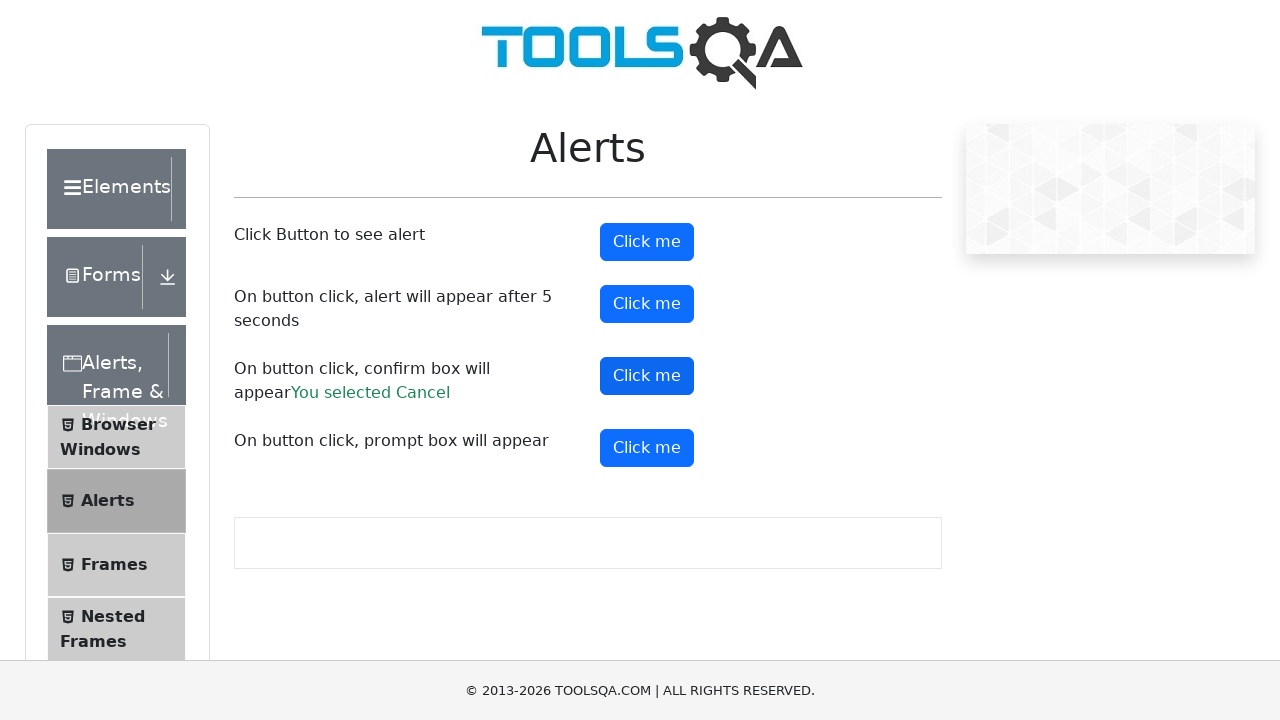

Set up dialog handler to accept confirm alert
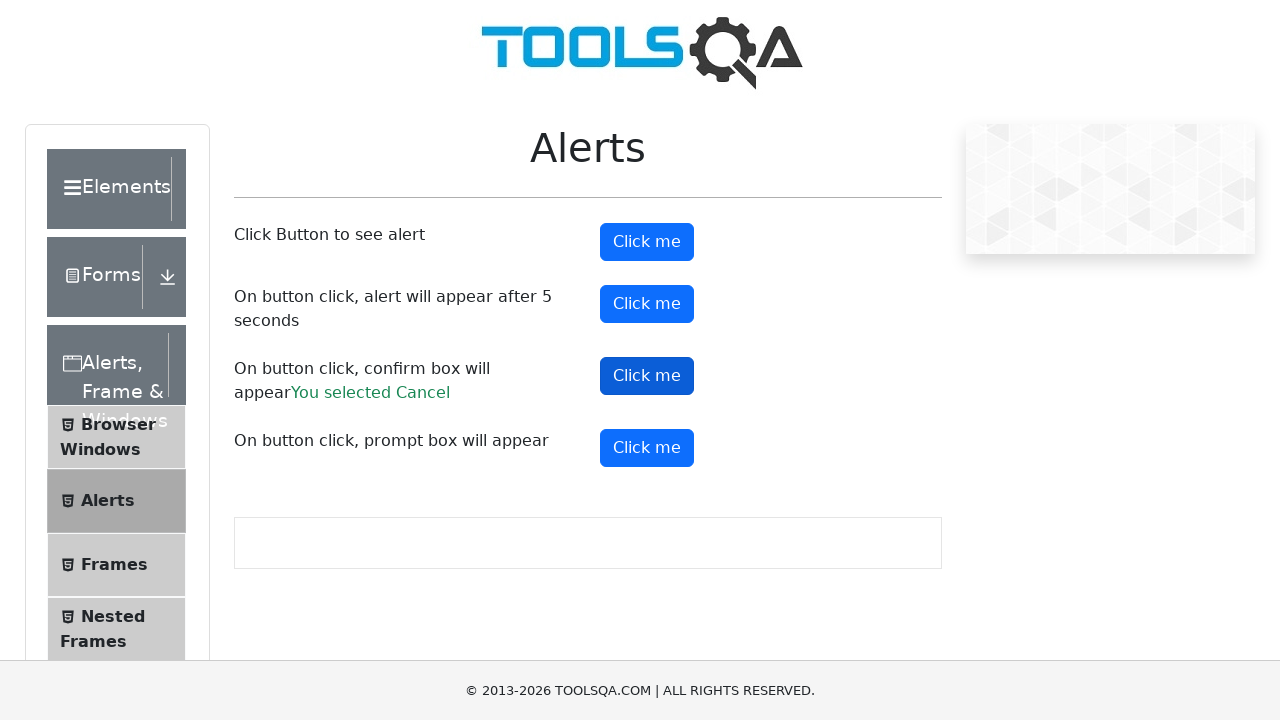

Clicked confirm button again with dialog handler active at (647, 376) on #confirmButton
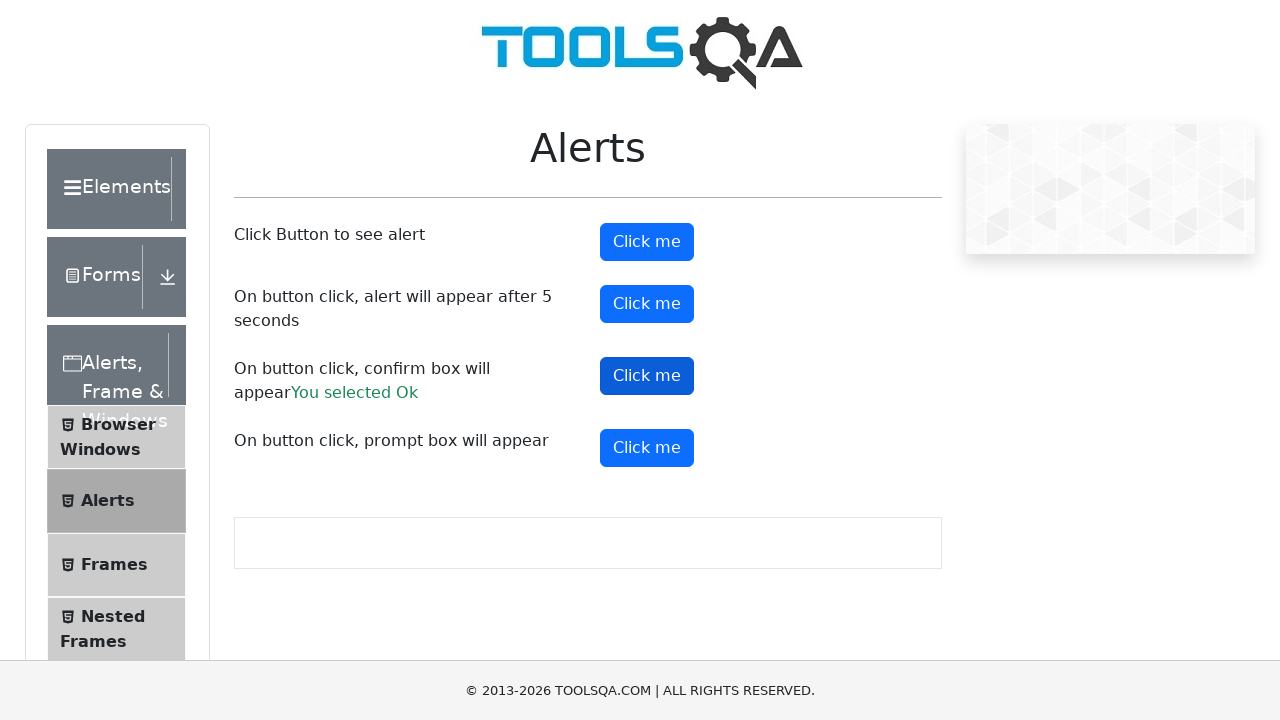

Confirmation result text element loaded on page
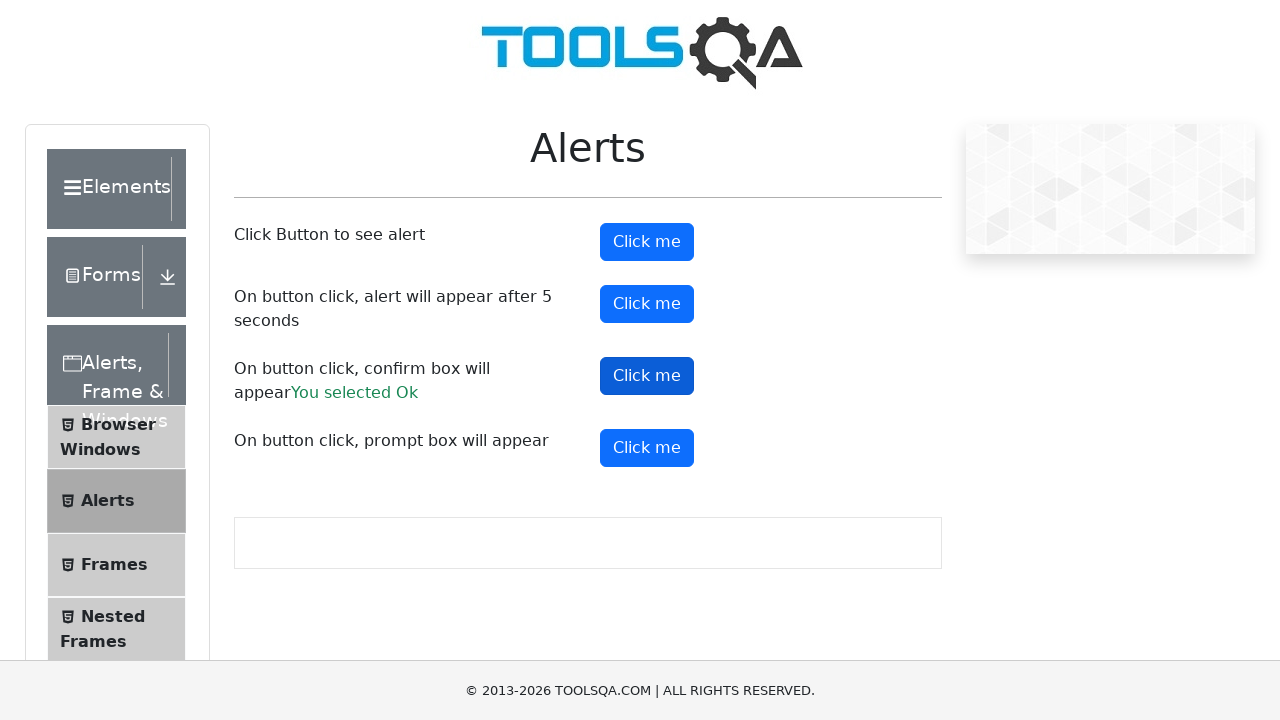

Retrieved confirmation result text: 'You selected Ok'
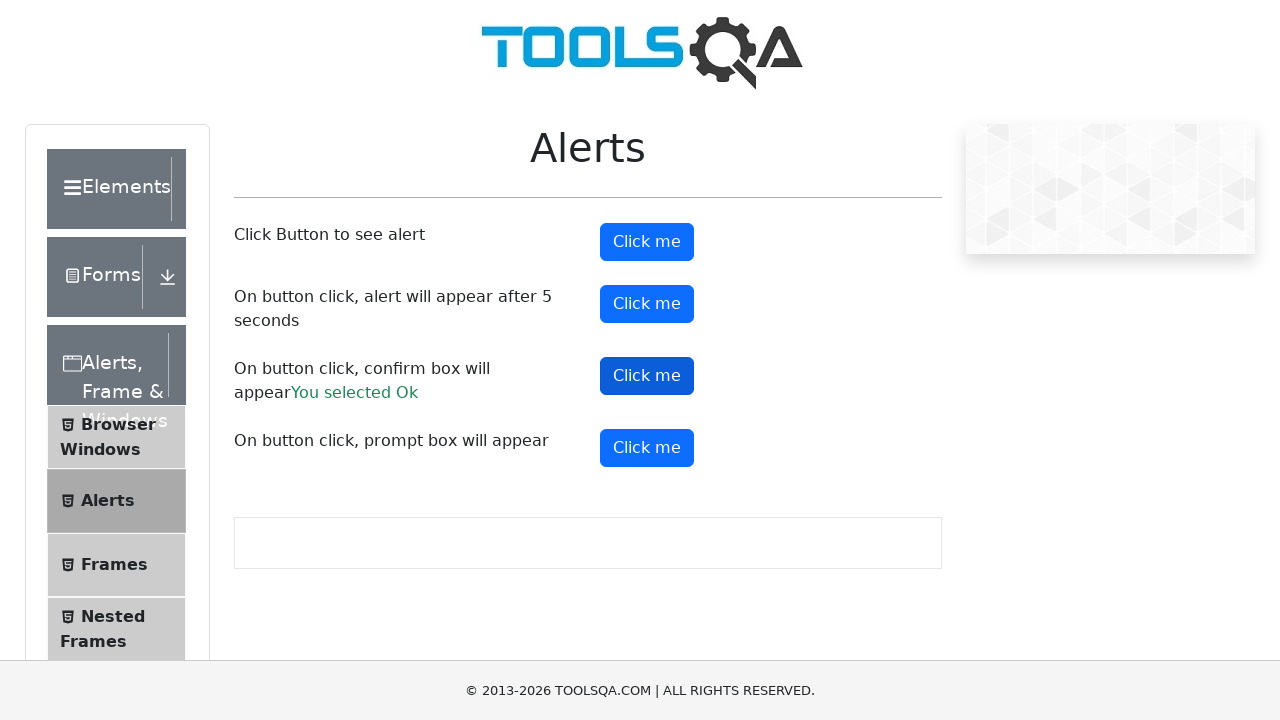

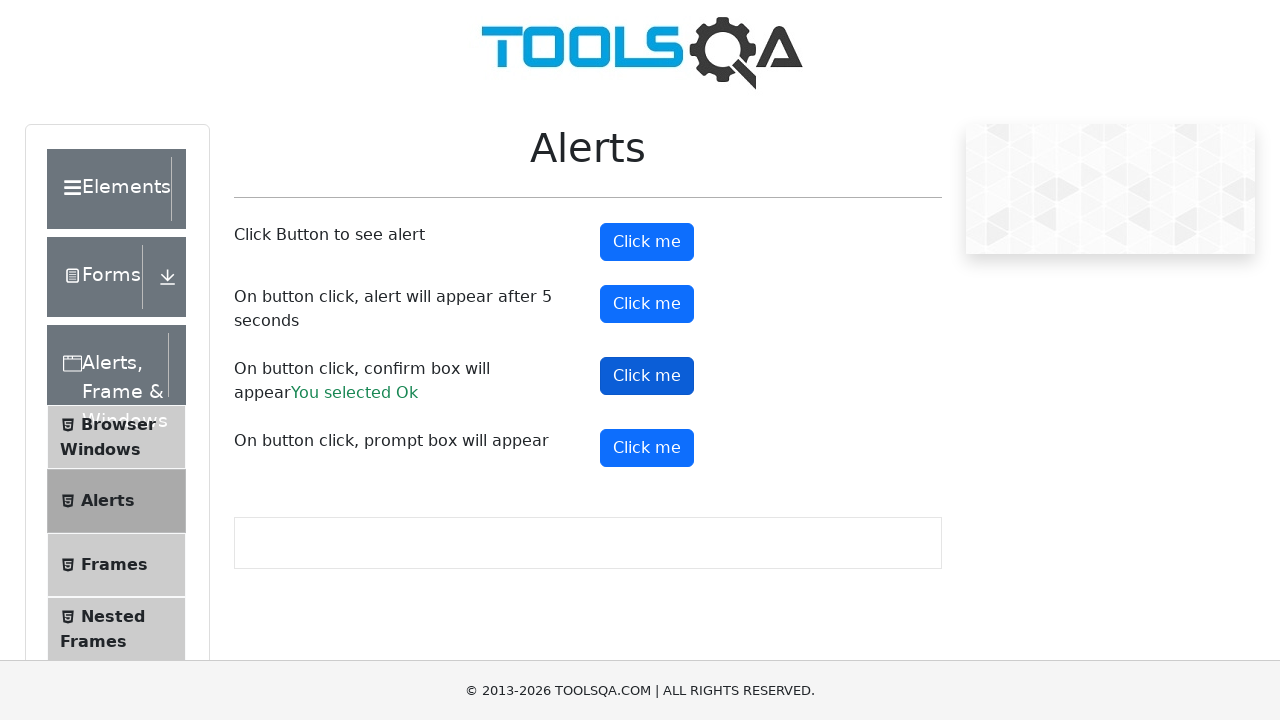